Tests a registration form on a demo site by entering first name and last name fields

Starting URL: http://demo.automationtesting.in/Register.html

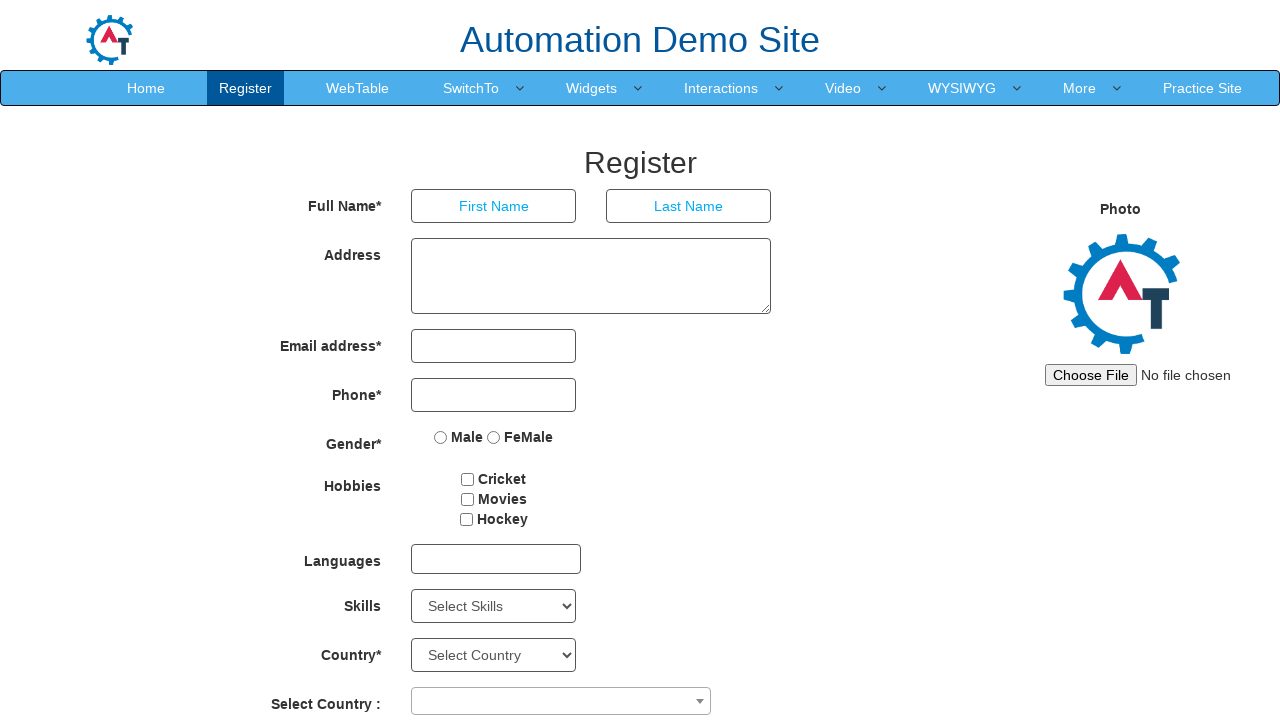

Navigated to registration form page
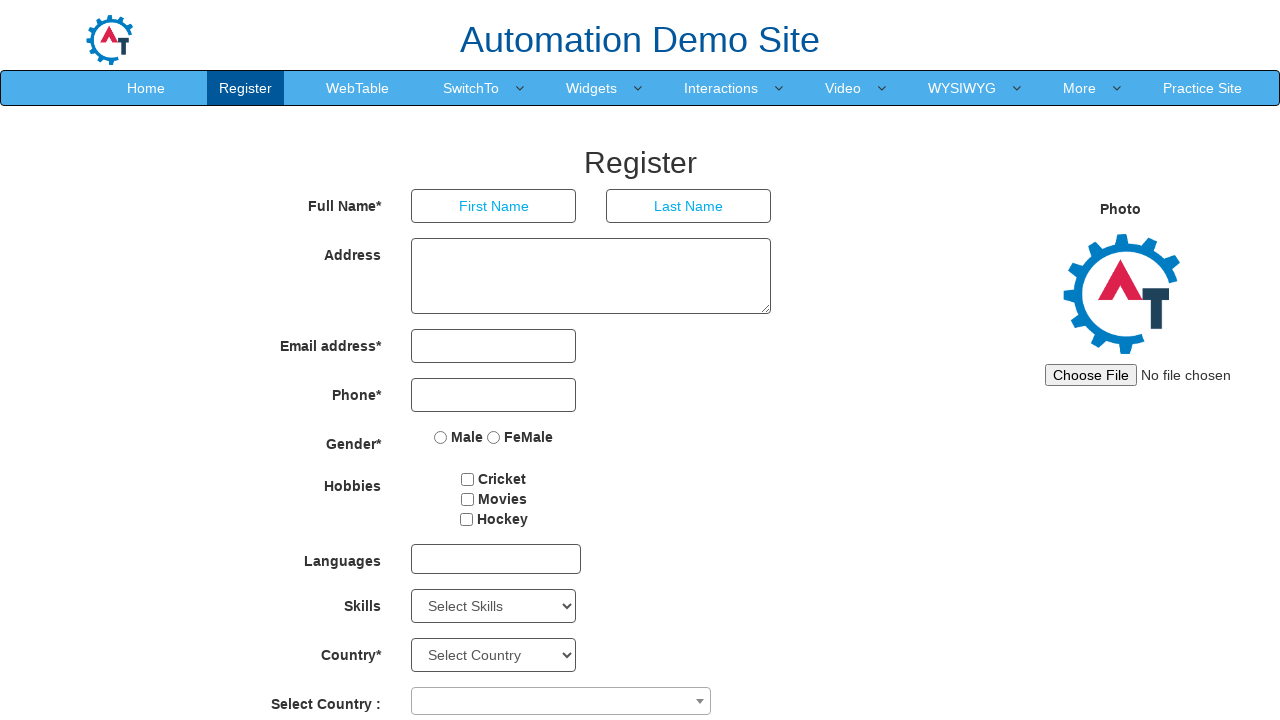

Entered 'Tom' in first name field on //*[@id='basicBootstrapForm']/div[1]/div[1]/input
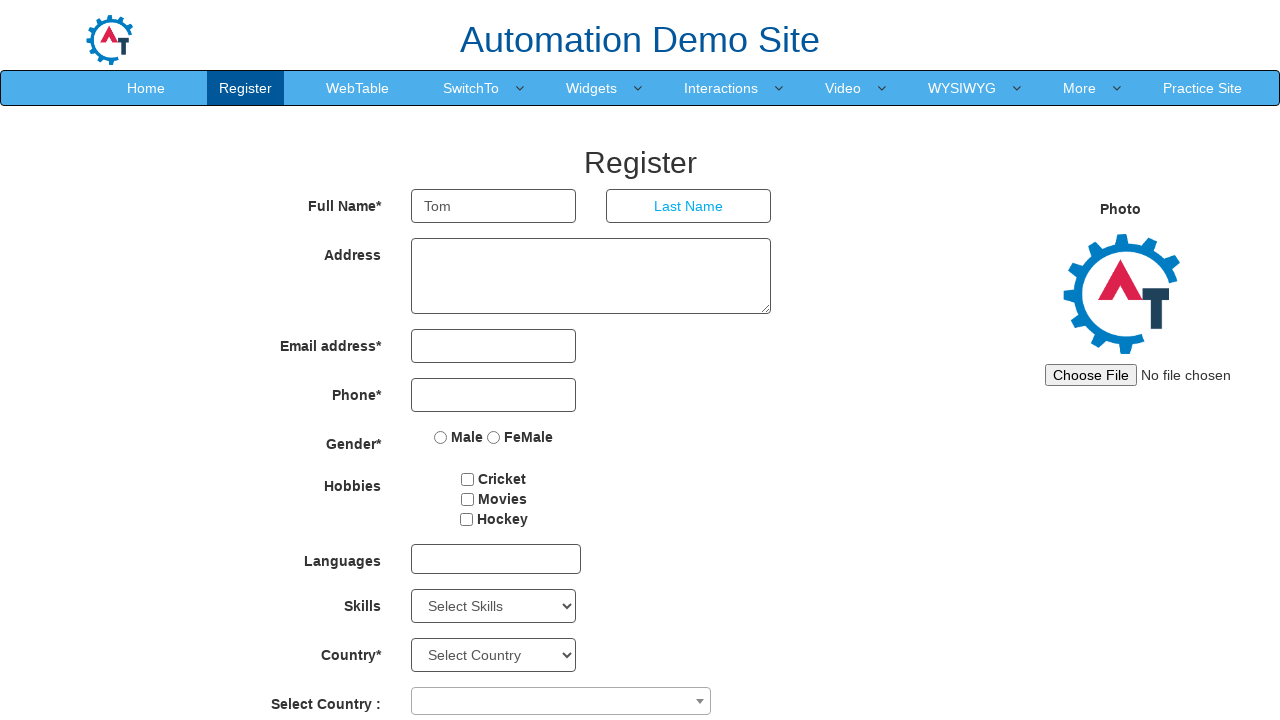

Entered 'Brady' in last name field on //*[@id='basicBootstrapForm']/div[1]/div[2]/input
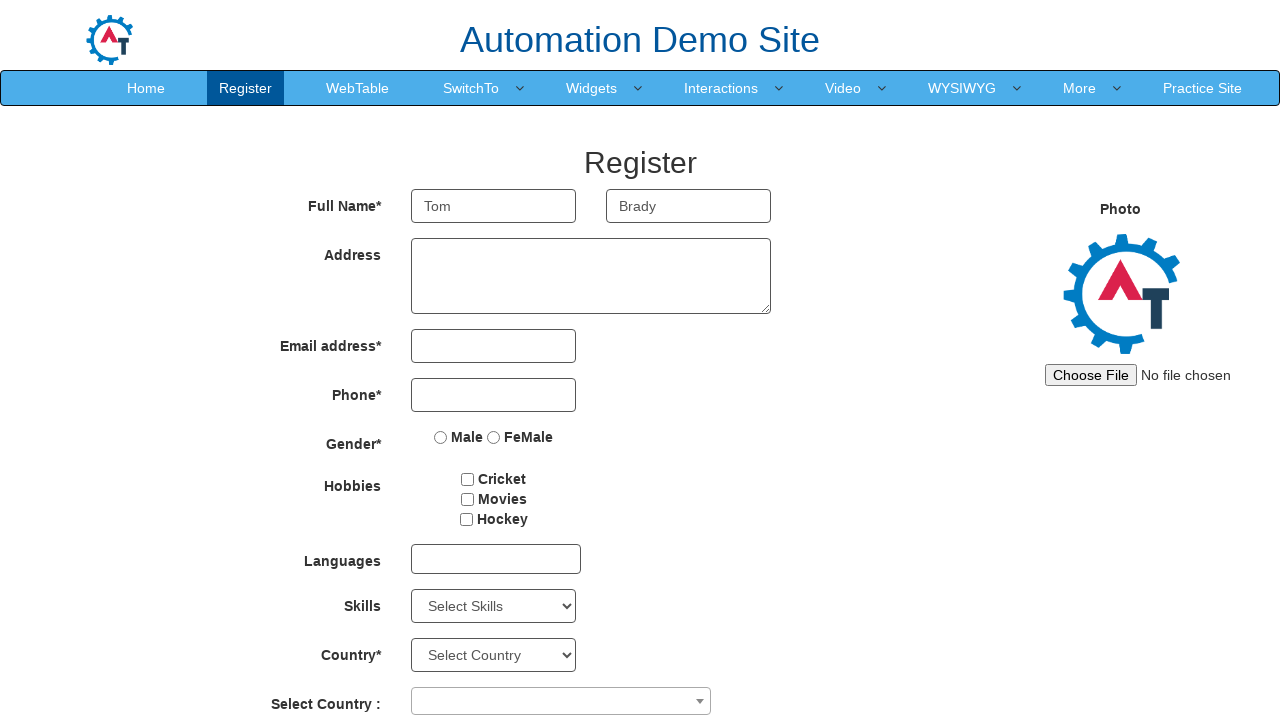

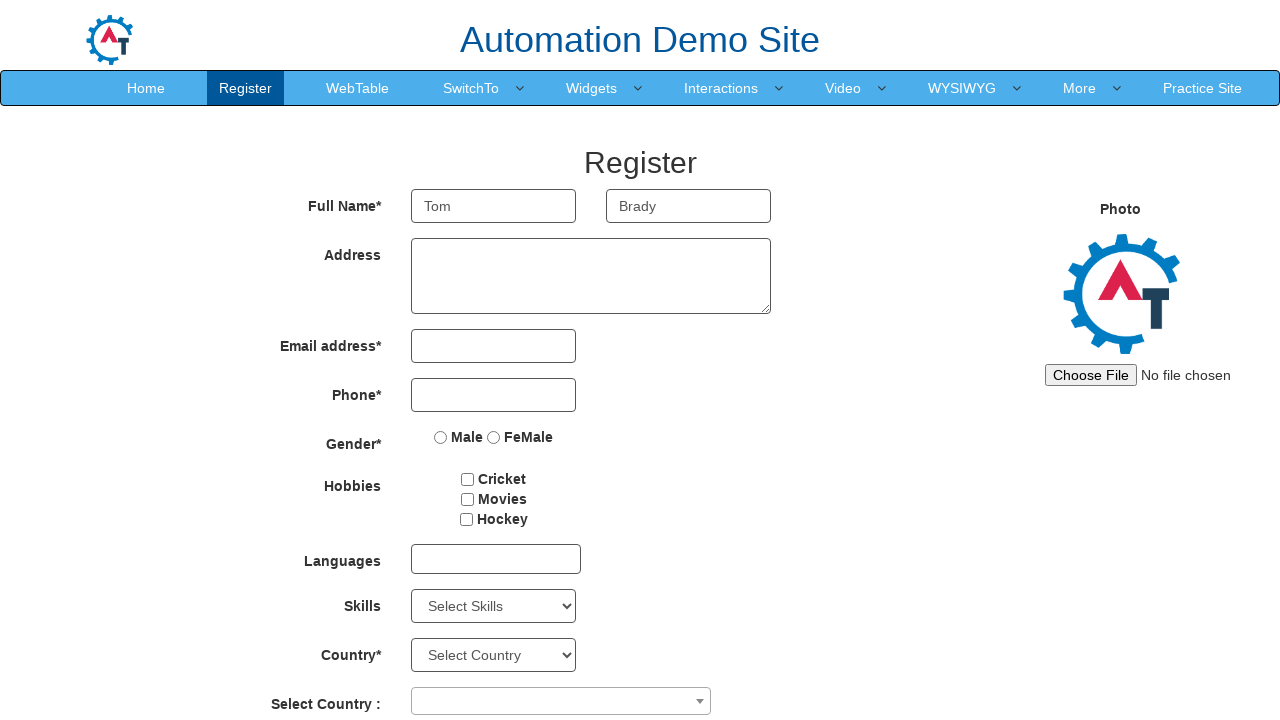